Tests drag and drop functionality by dragging element B to element A's position and verifying the text swap

Starting URL: https://the-internet.herokuapp.com/drag_and_drop

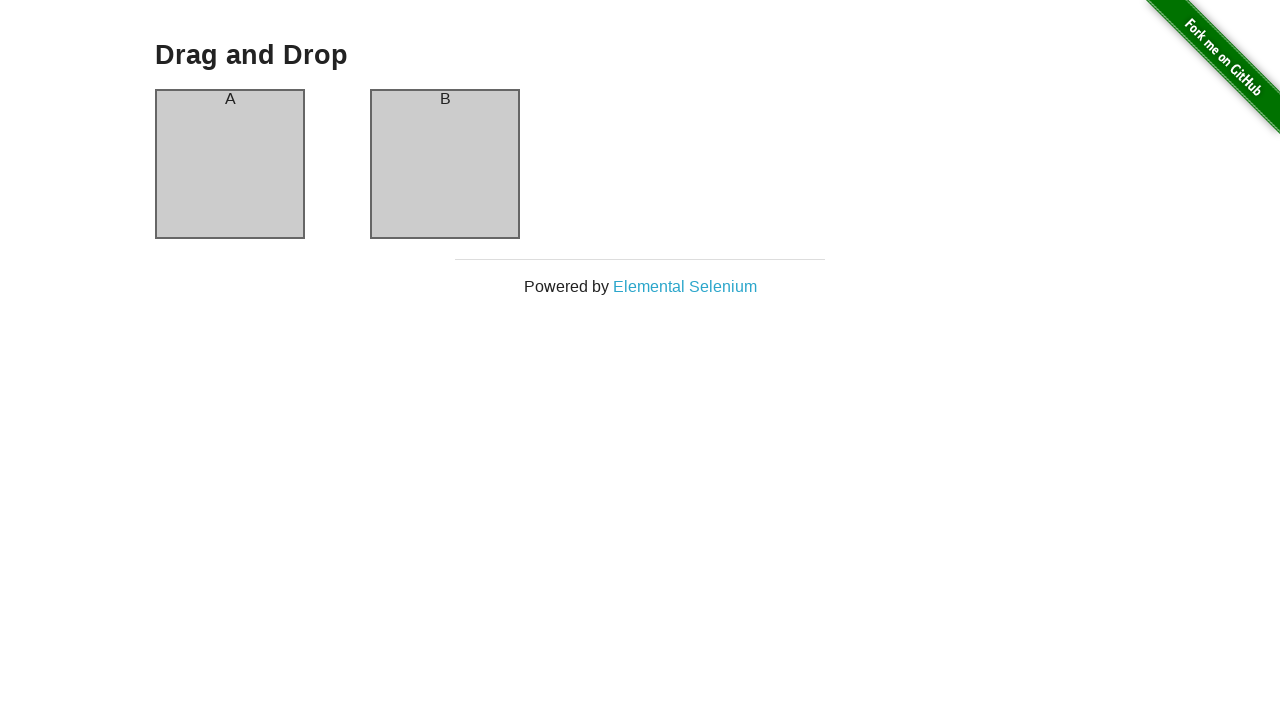

Verified initial state: element A contains 'A'
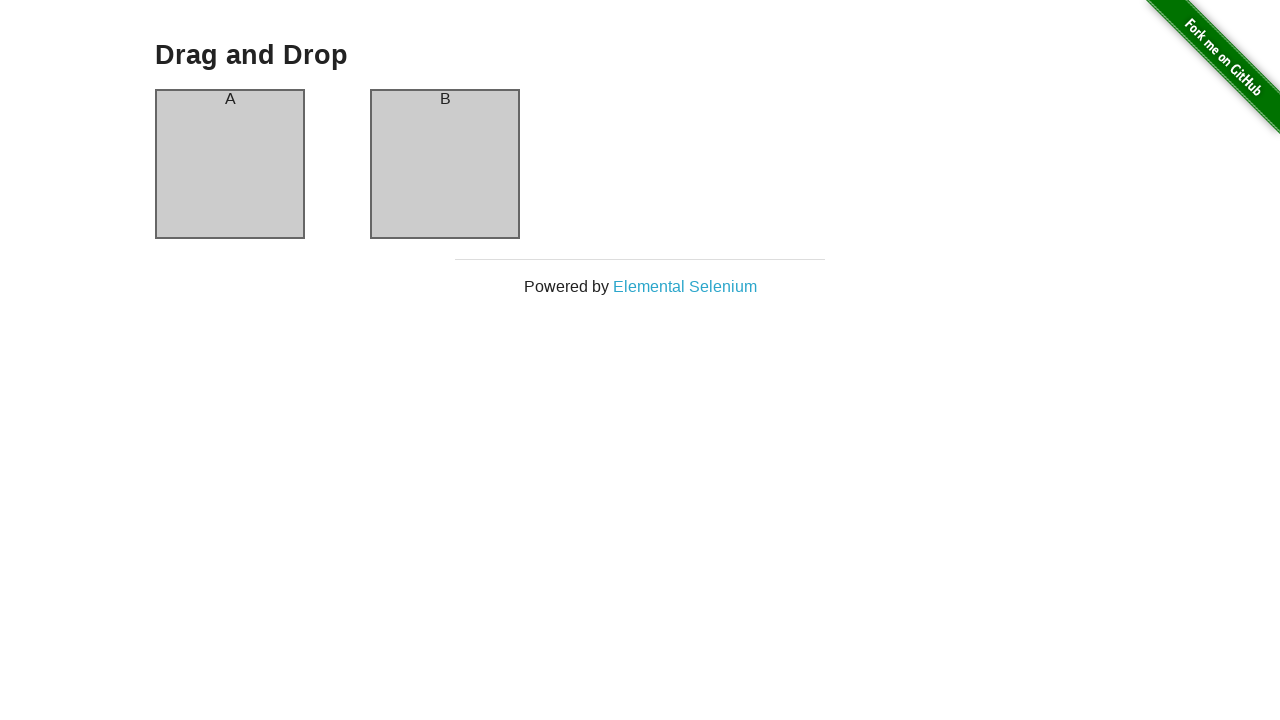

Verified initial state: element B contains 'B'
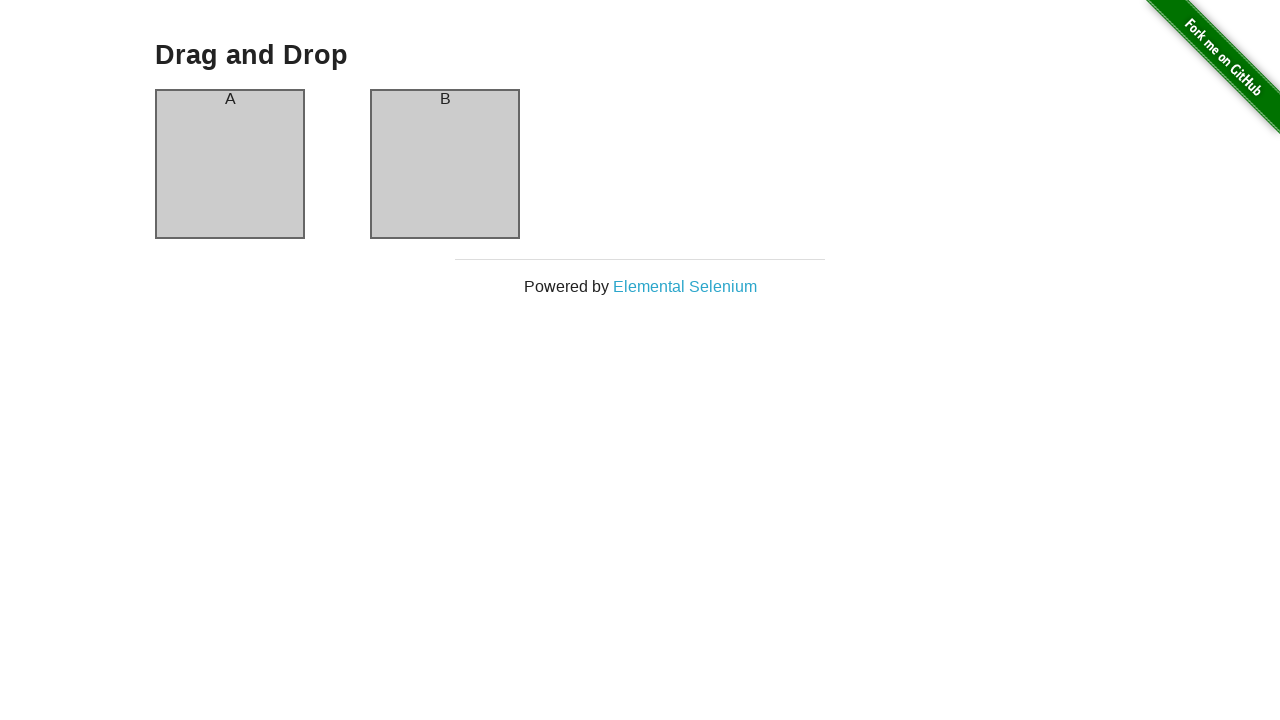

Performed drag and drop: dragged element B to element A's position at (230, 164)
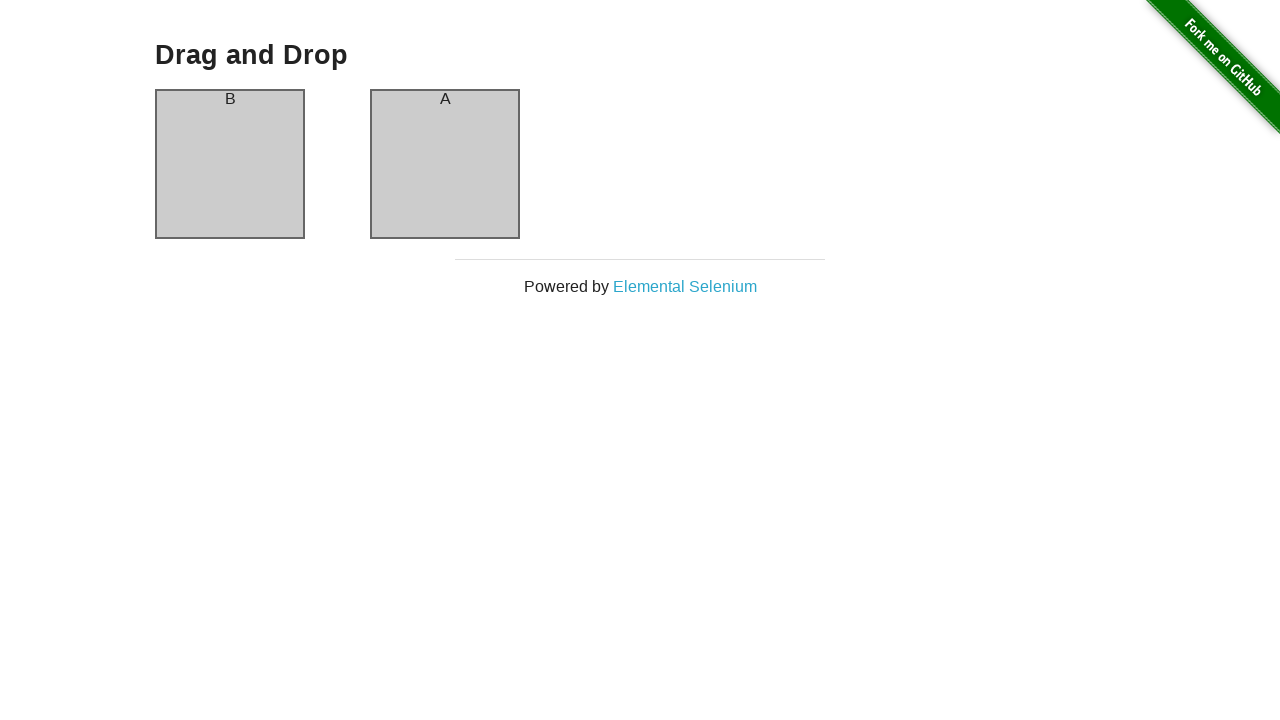

Verified swap: element B now contains 'A'
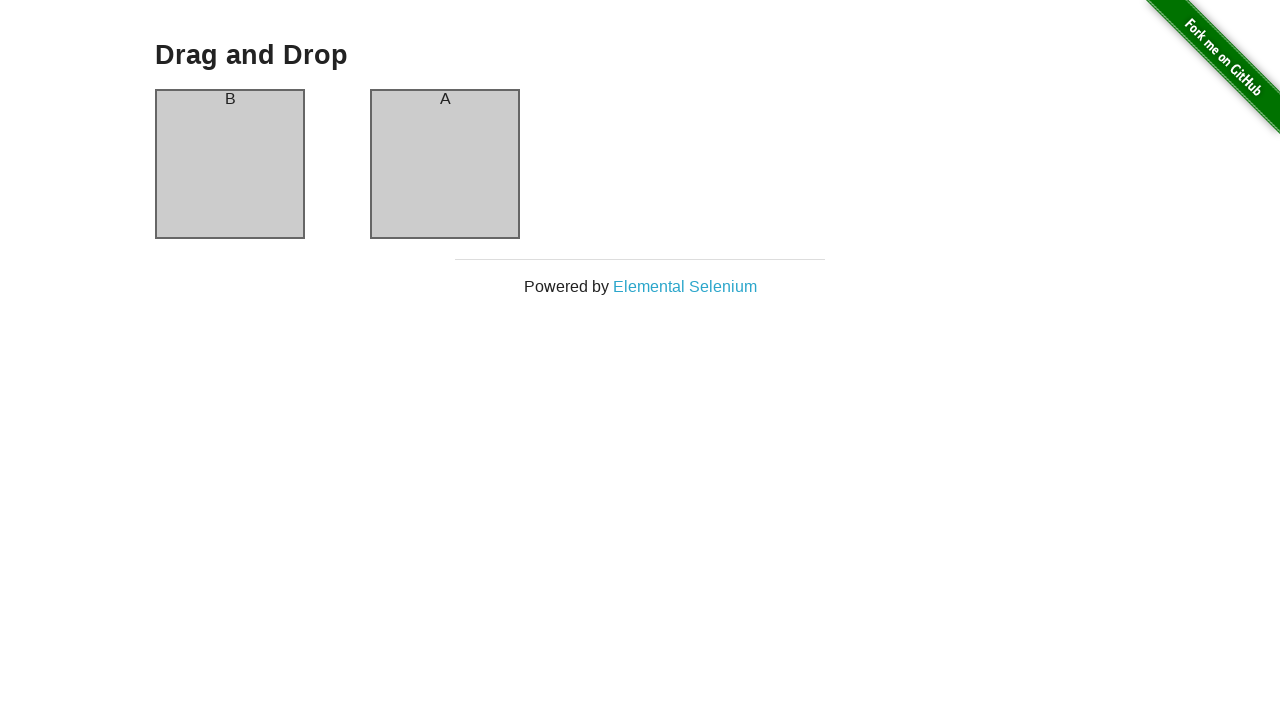

Verified swap: element A now contains 'B'
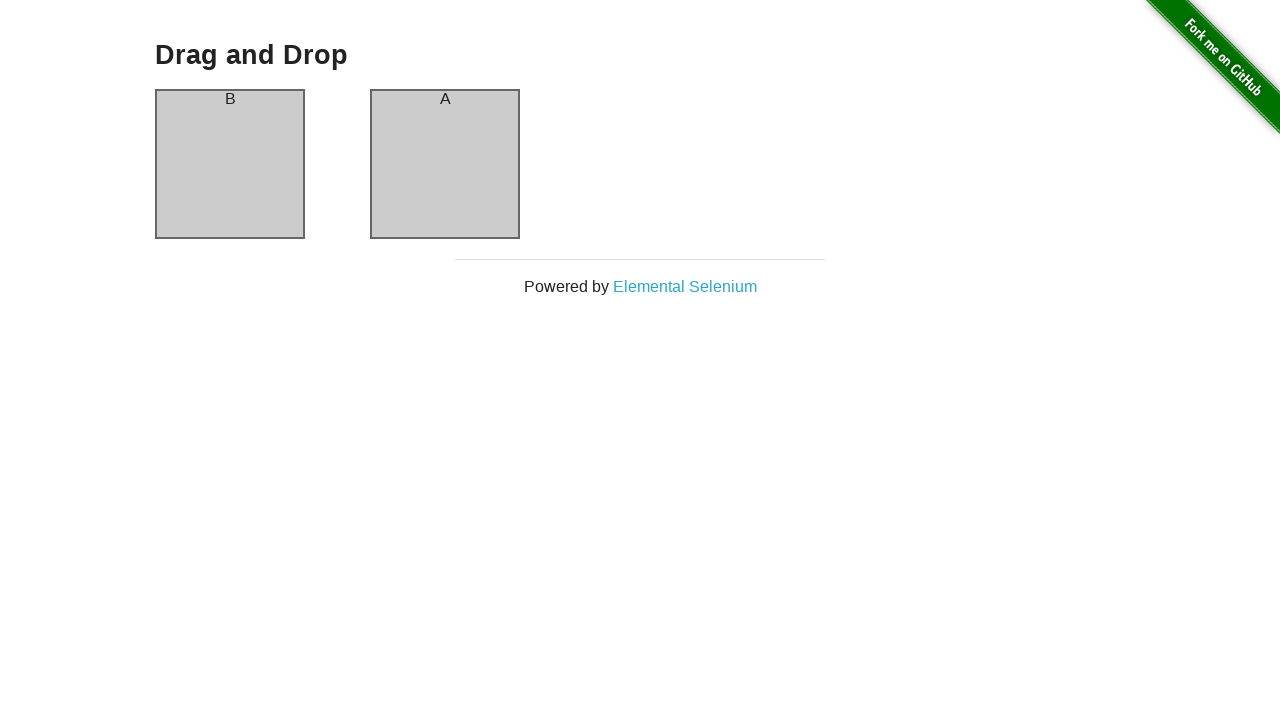

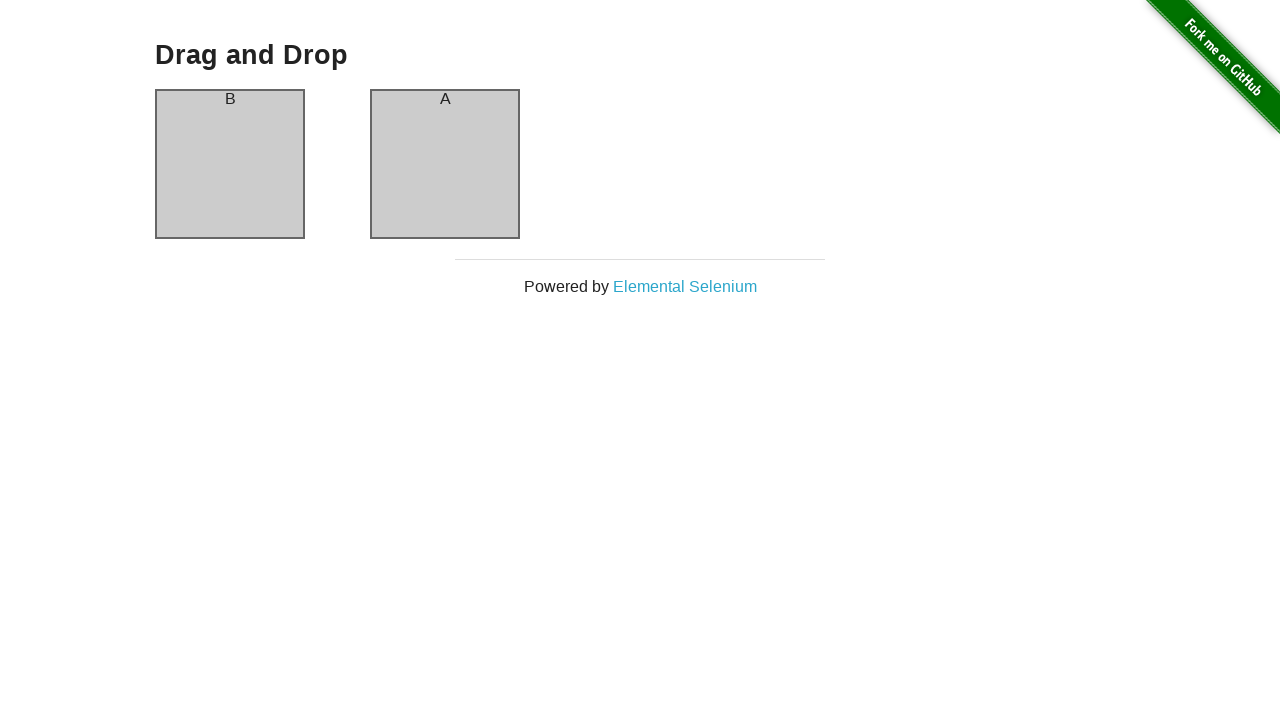